Tests DuckDuckGo search functionality by entering a search query, pressing Enter, and verifying the results page title contains the search term.

Starting URL: https://duckduckgo.com

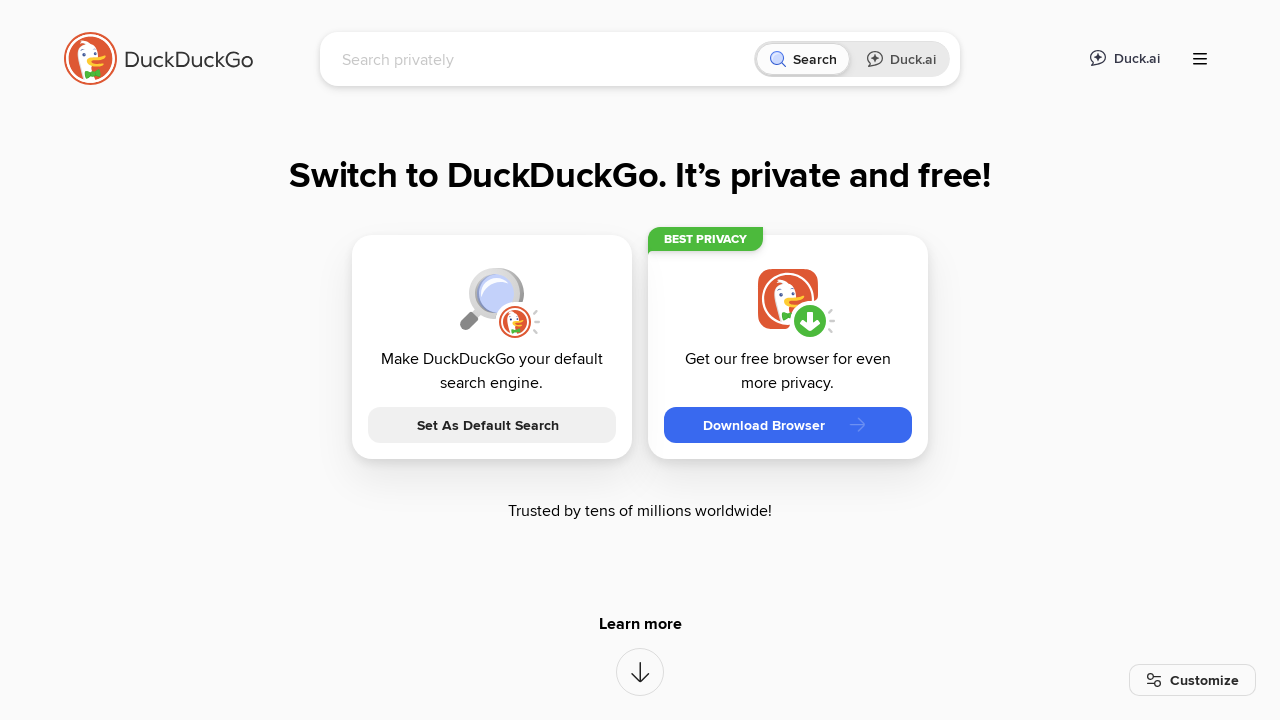

Filled search box with 'LambdaTest' on [name='q']
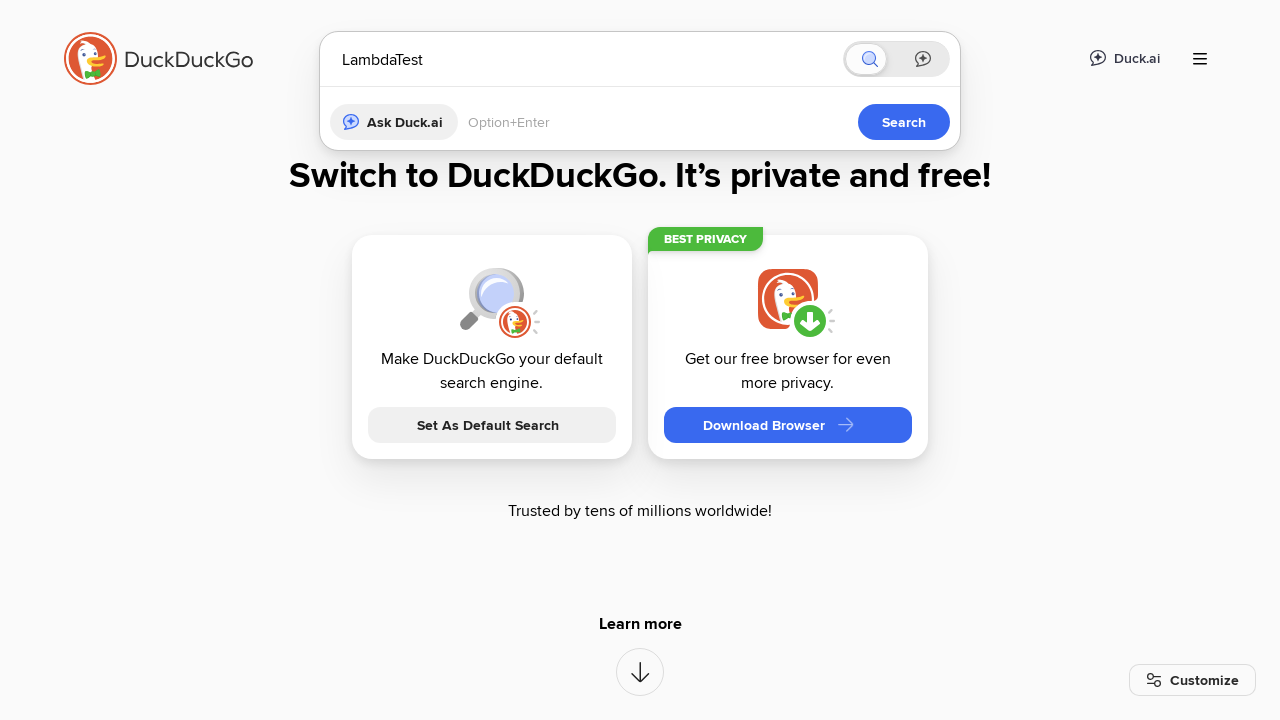

Pressed Enter to submit search query
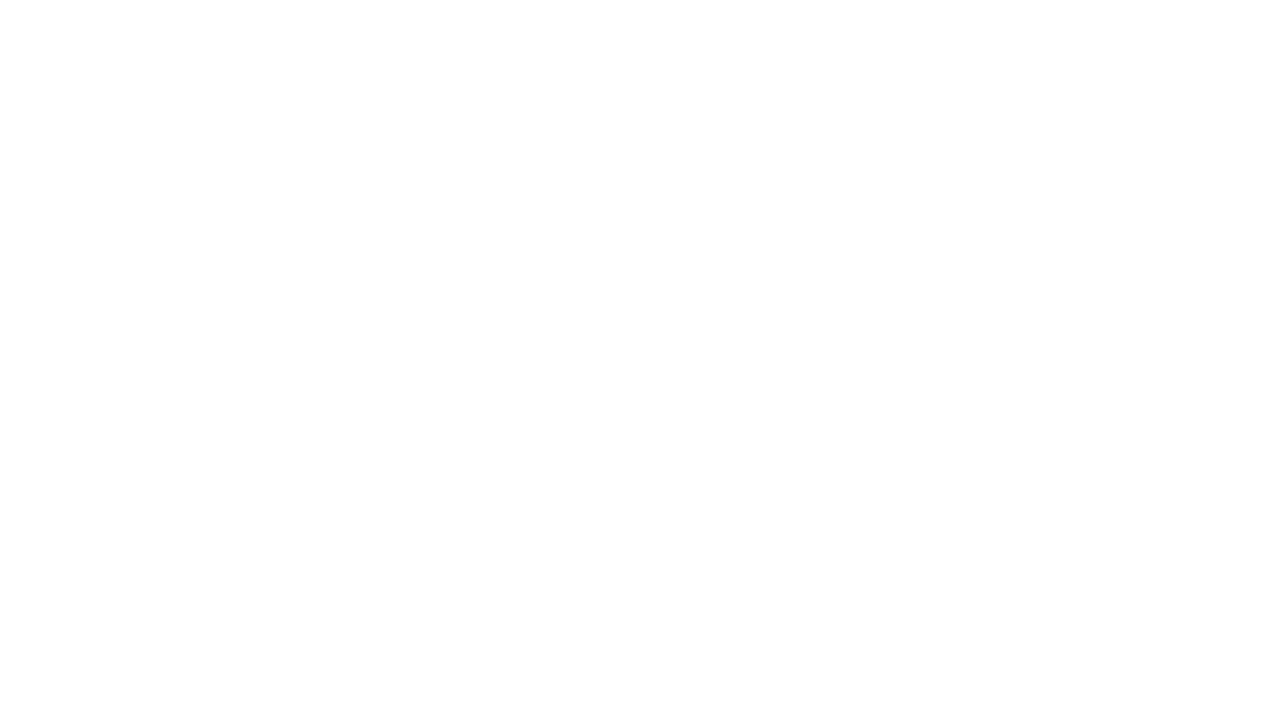

Results page loaded (domcontentloaded state)
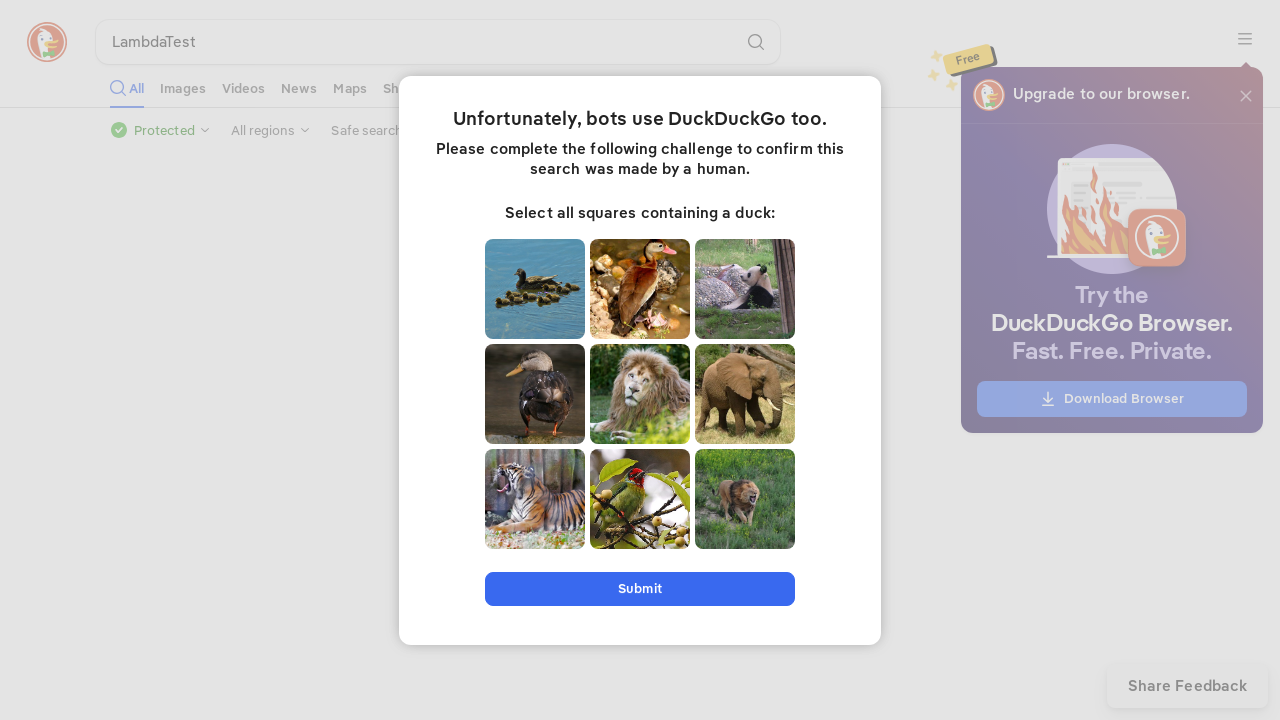

Retrieved page title: 'LambdaTest at DuckDuckGo'
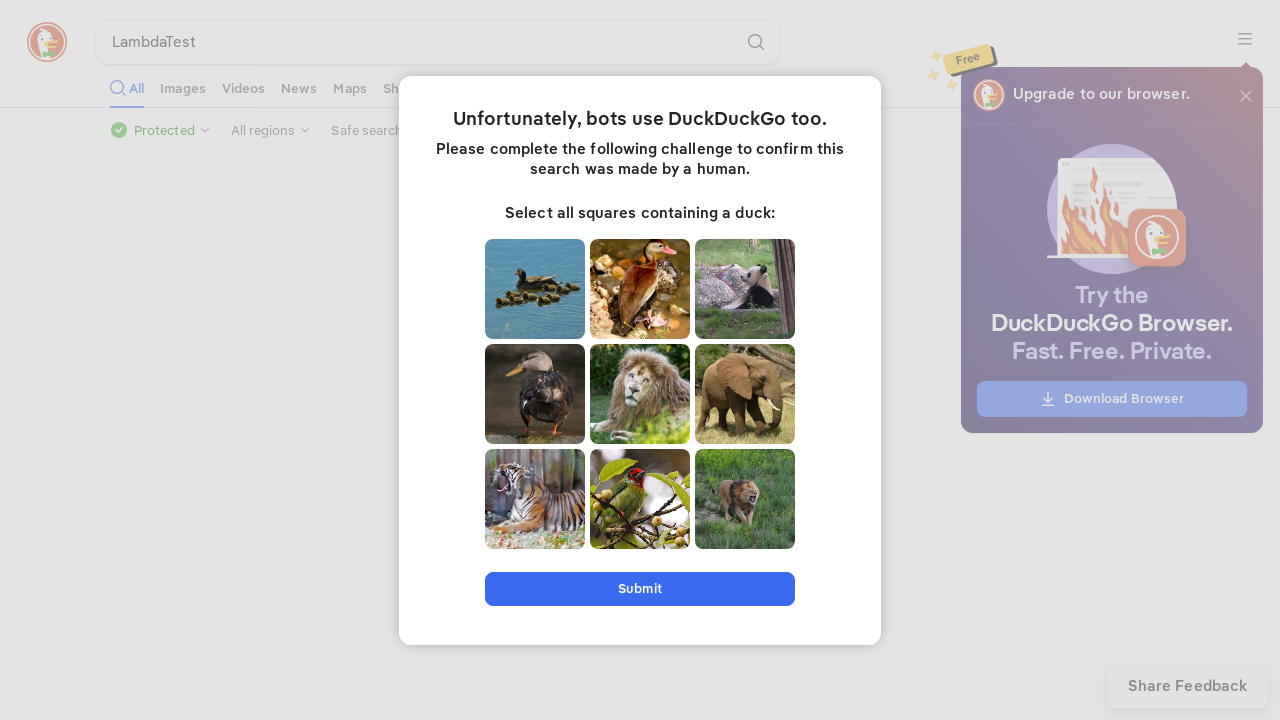

Verified that page title contains 'LambdaTest'
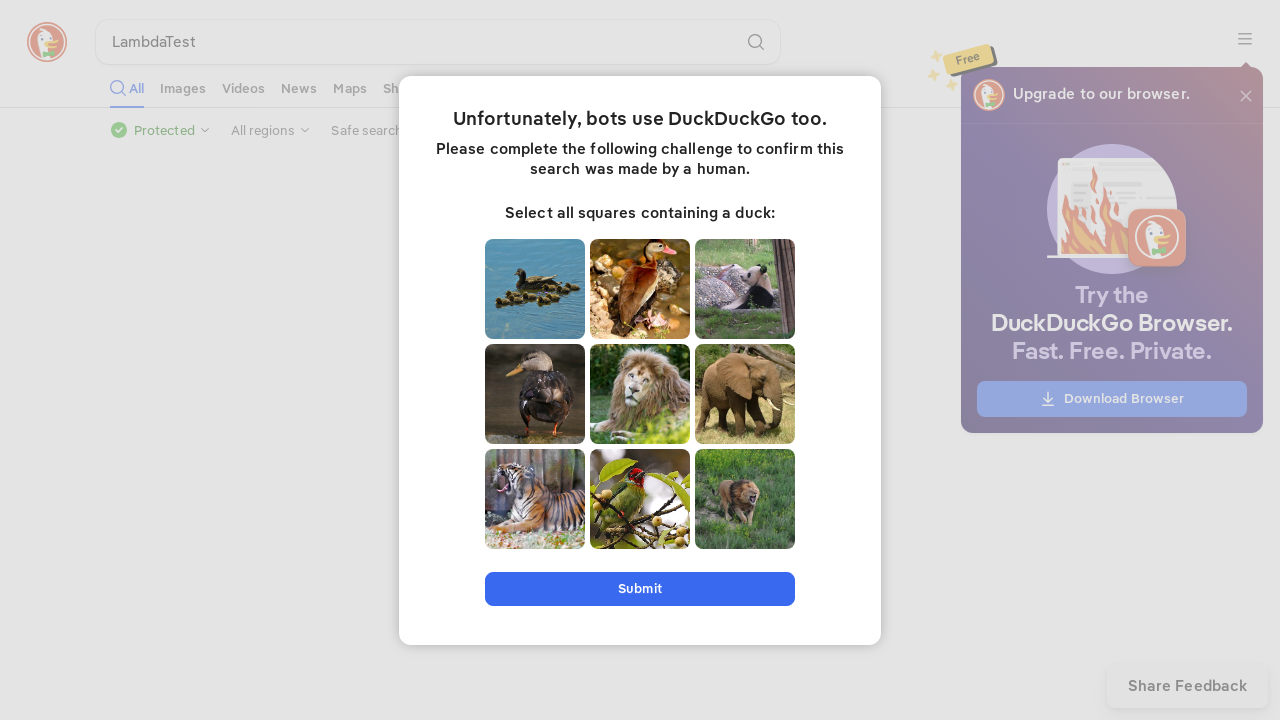

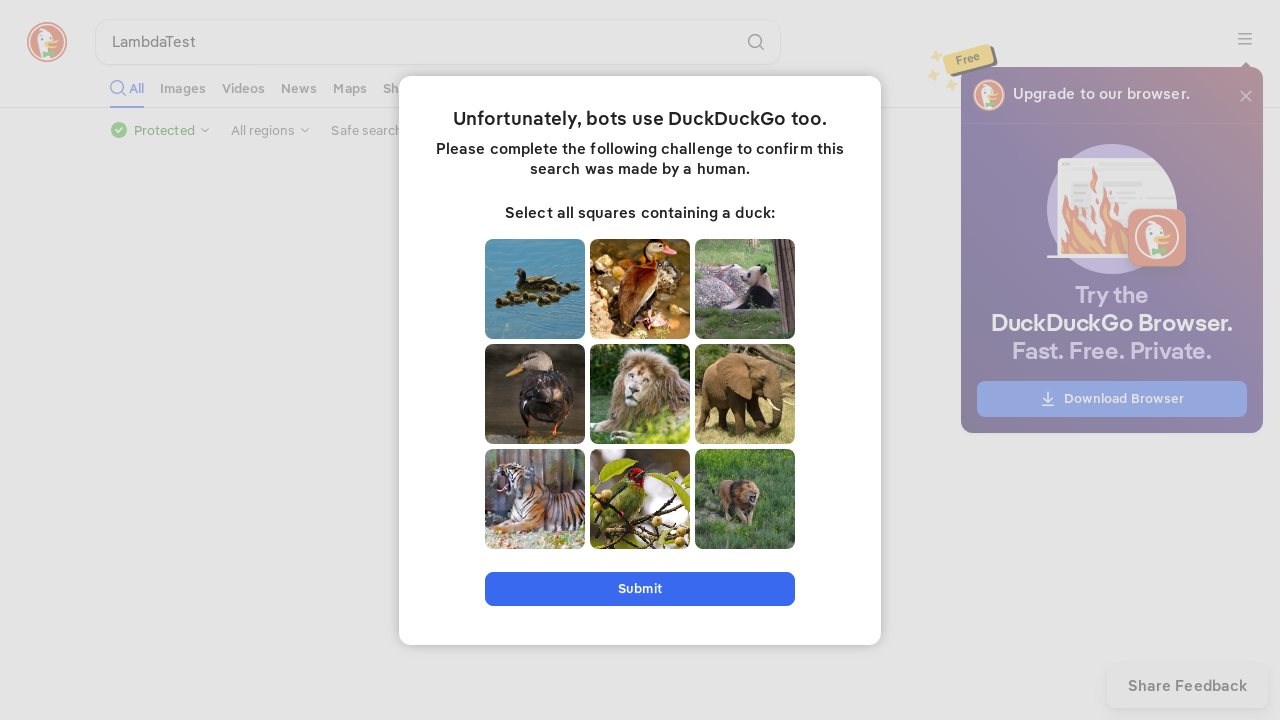